Browses to the laptops section, adds a Sony Vaio i5 laptop to cart, and completes the purchase with generated user details

Starting URL: https://demoblaze.com/index.html

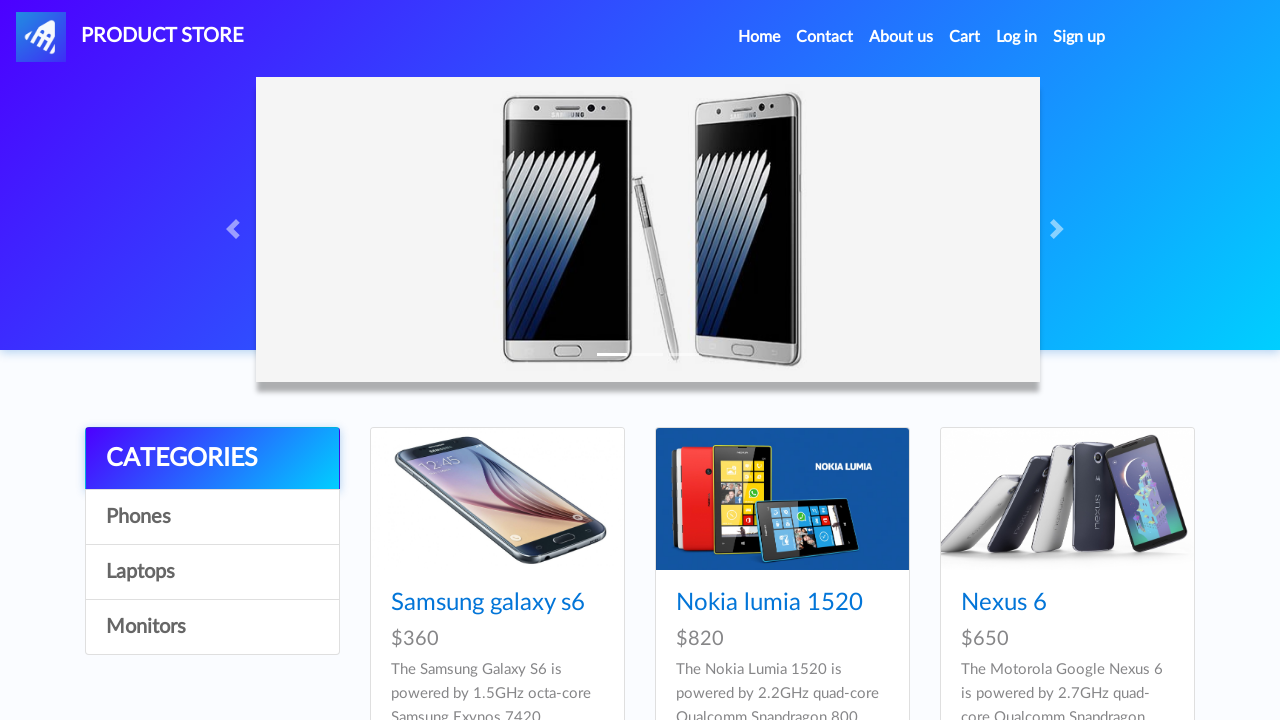

Clicked on Laptops category at (212, 572) on xpath=//a[3]
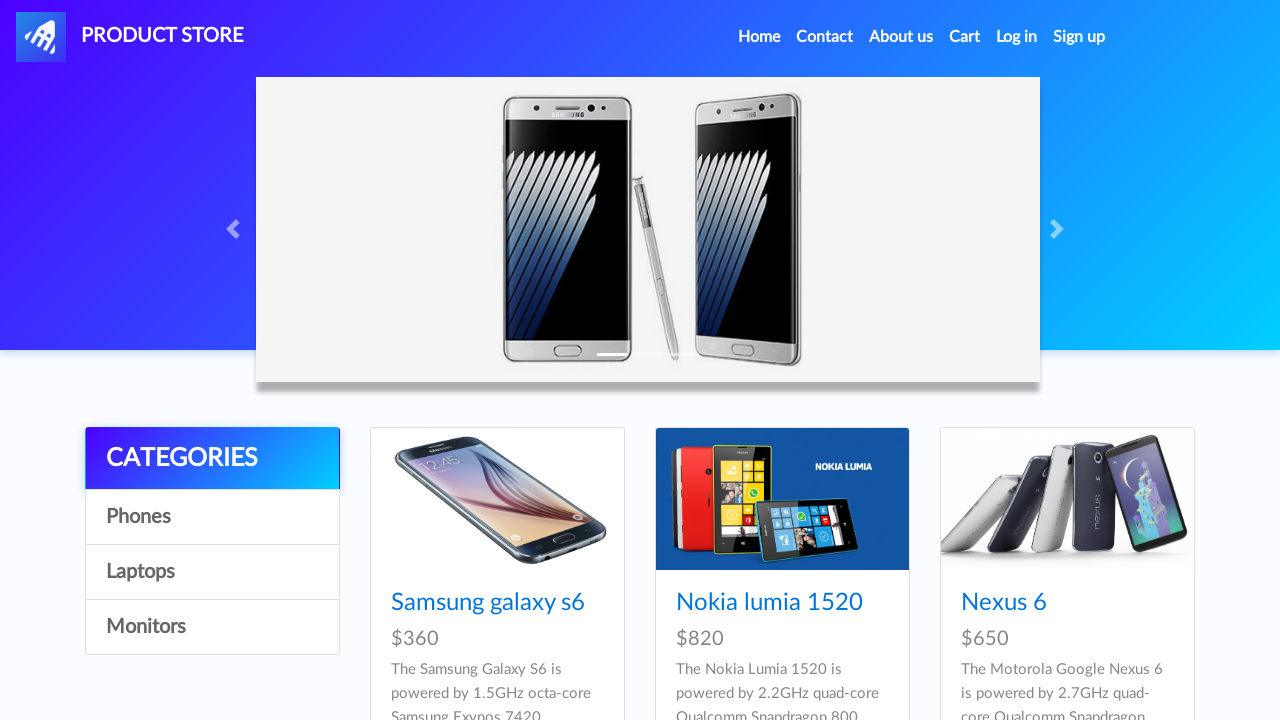

Waited for Laptops section to load
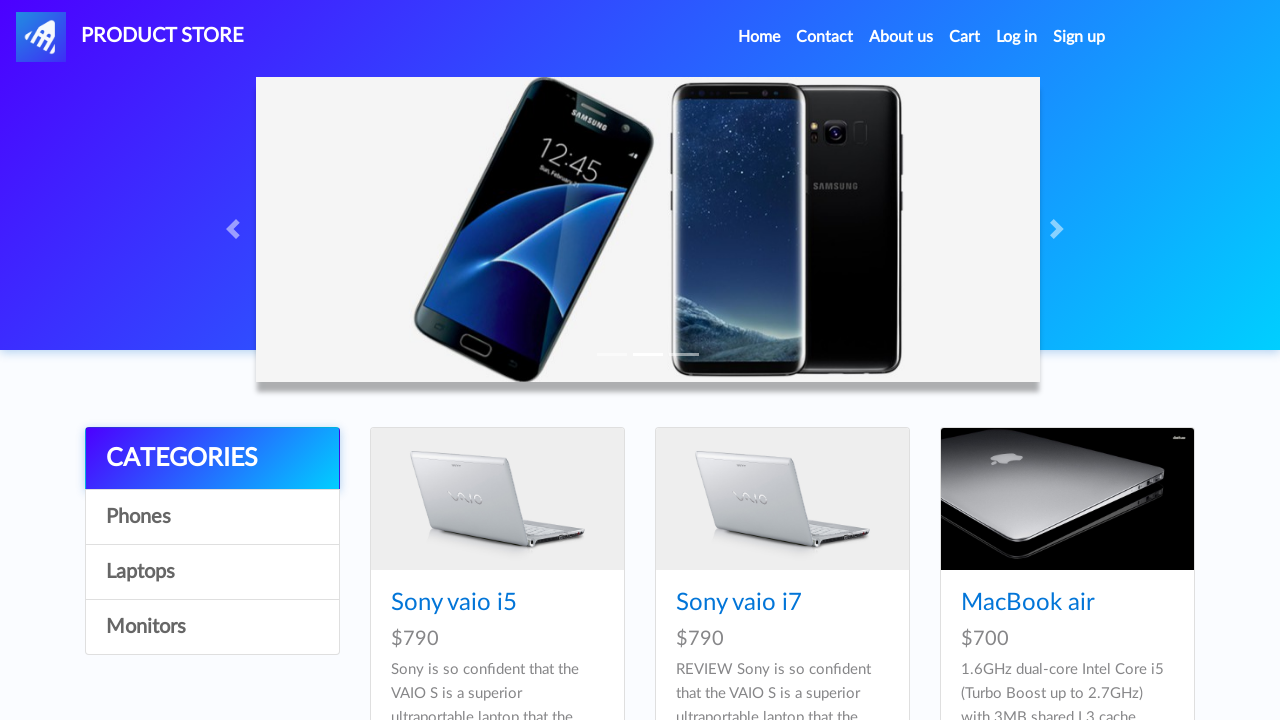

Clicked on Sony vaio i5 laptop at (454, 603) on (//a[normalize-space()='Sony vaio i5'])[1]
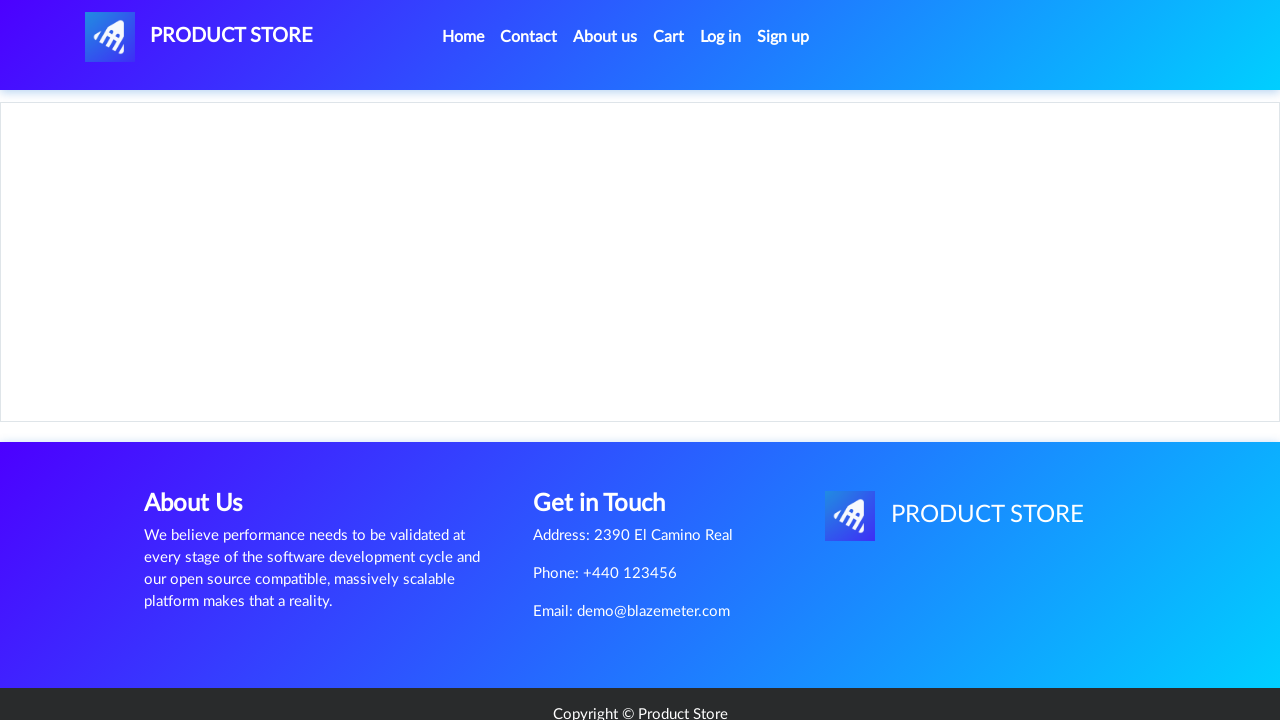

Waited for laptop details page to load
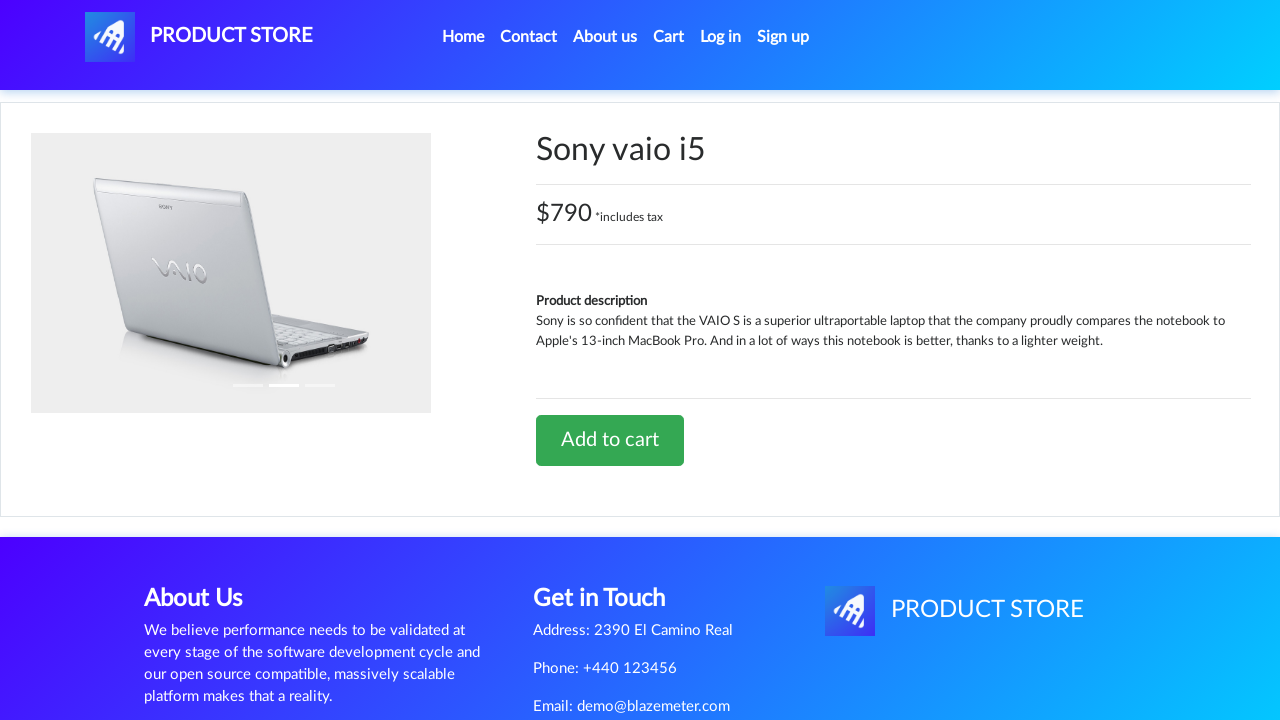

Clicked Add to Cart button at (610, 440) on .btn.btn-success.btn-lg
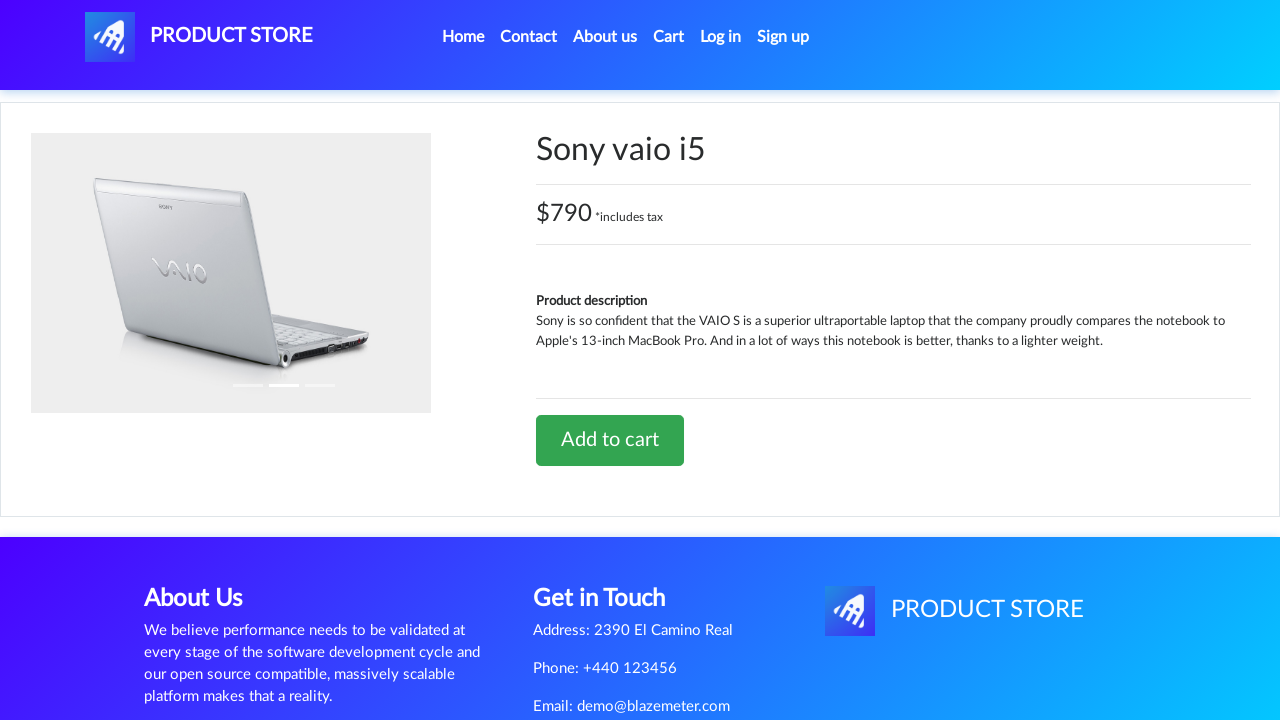

Set up dialog handler to accept alerts
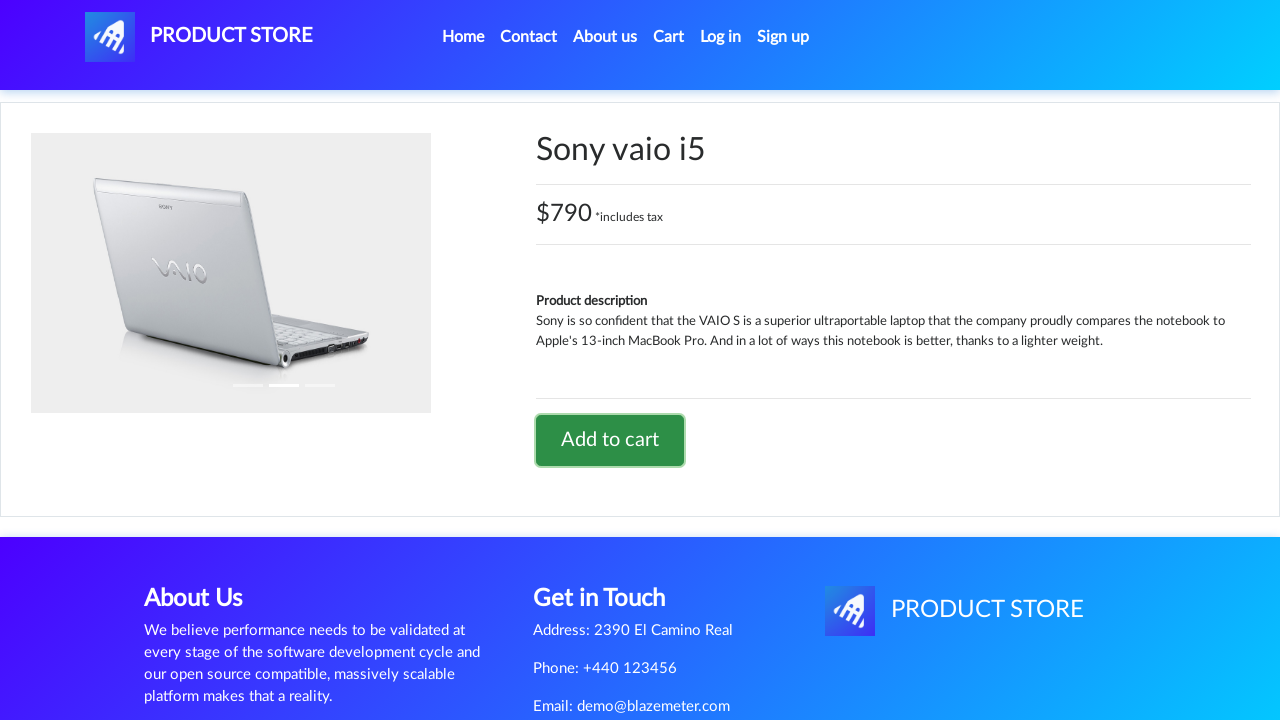

Waited for alert confirmation
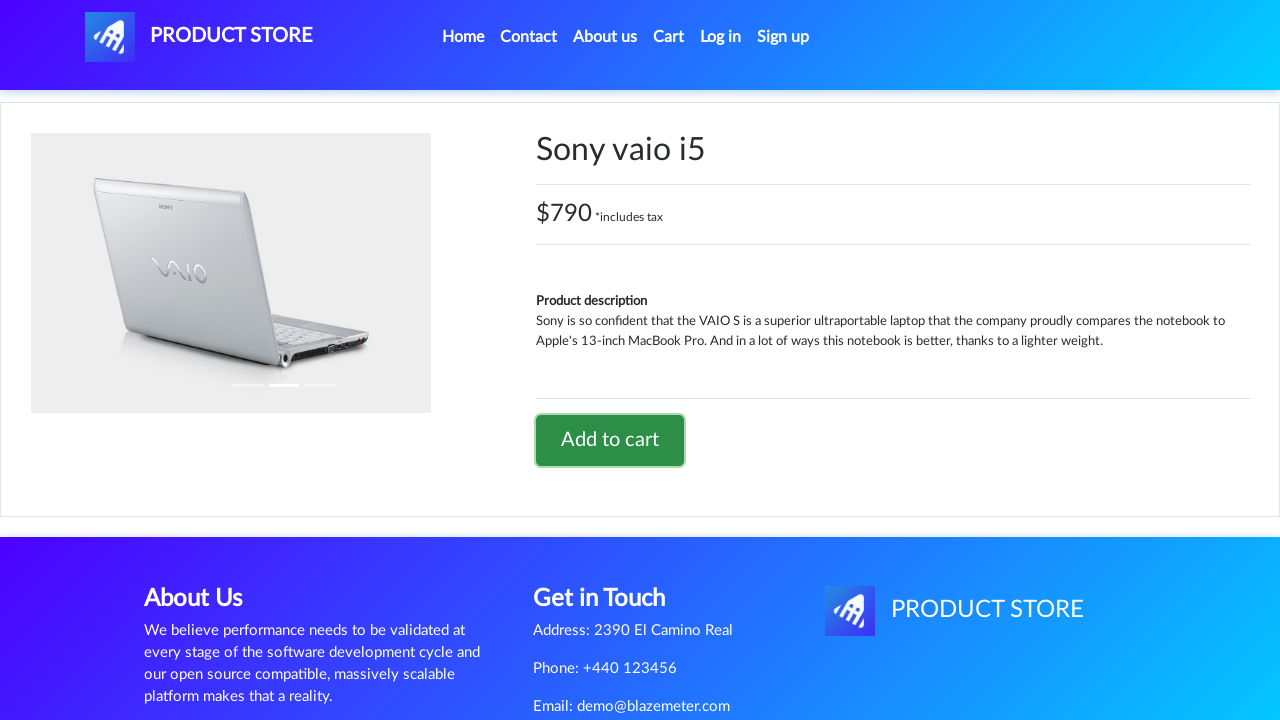

Clicked on Cart button at (669, 37) on #cartur
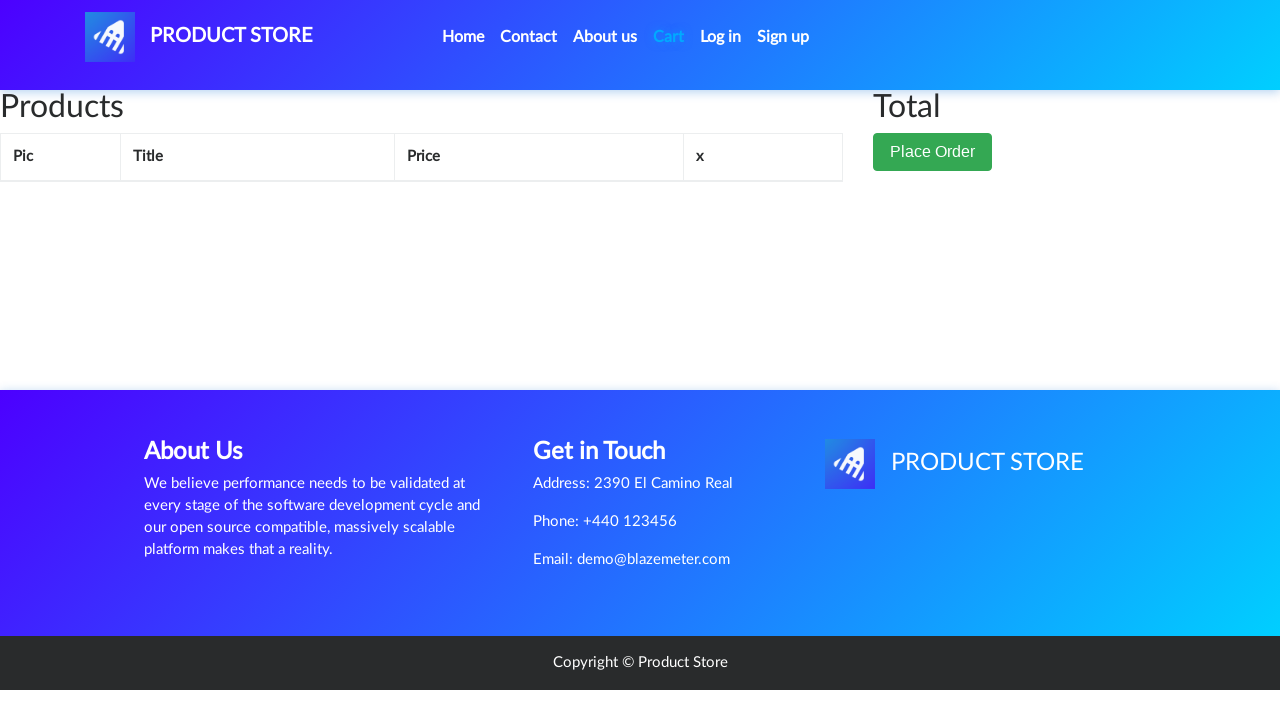

Waited for cart page to load
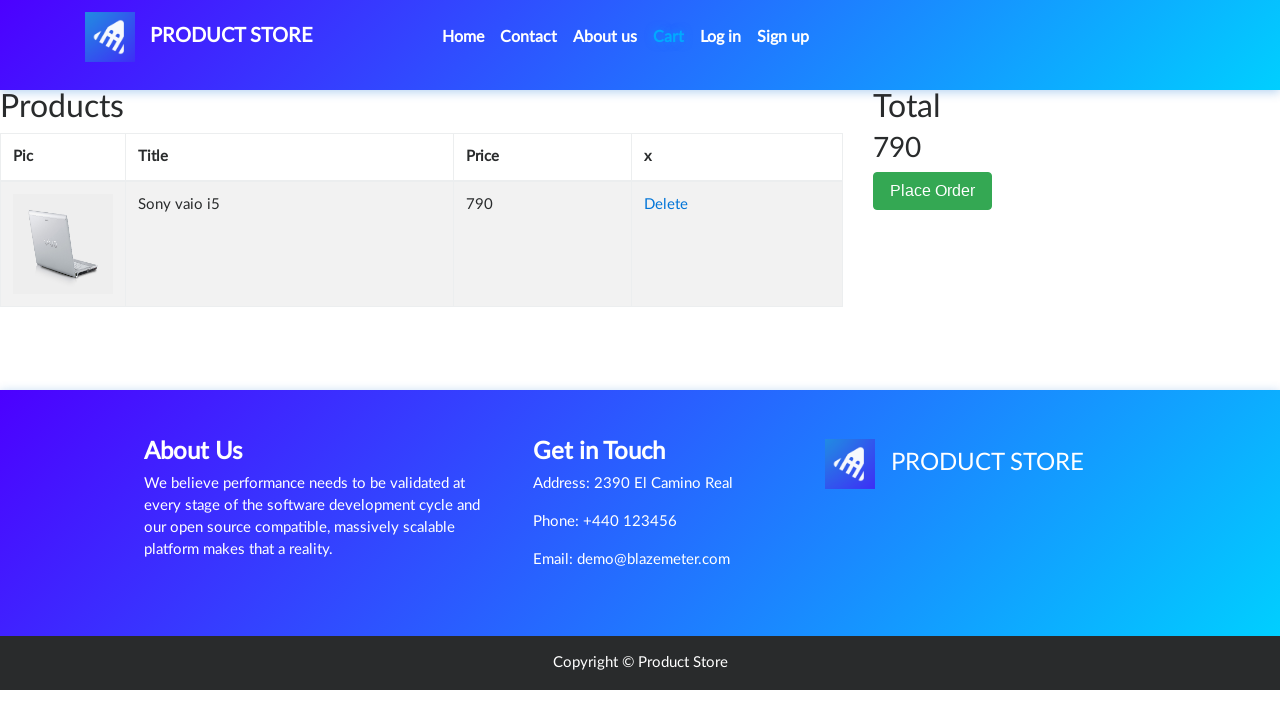

Clicked Place Order button at (933, 191) on xpath=//button[normalize-space()='Place Order']
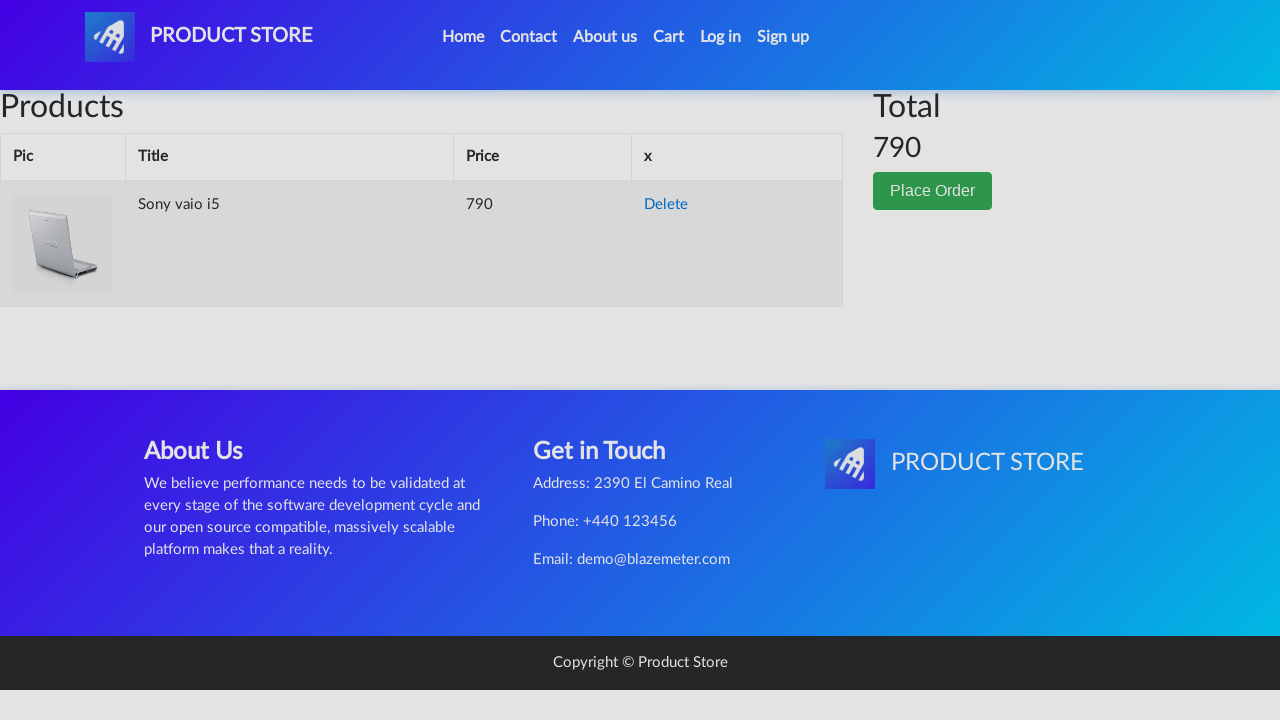

Waited for order form to appear
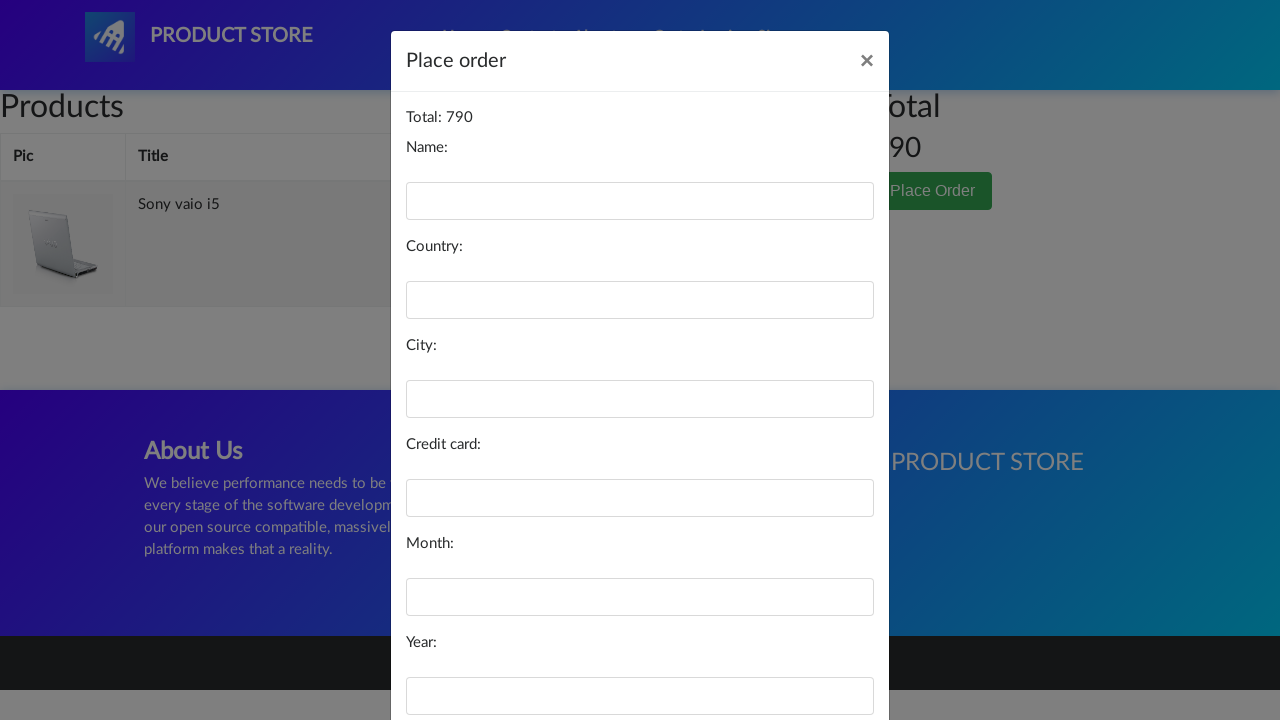

Filled name field with 'John Smith' on #name
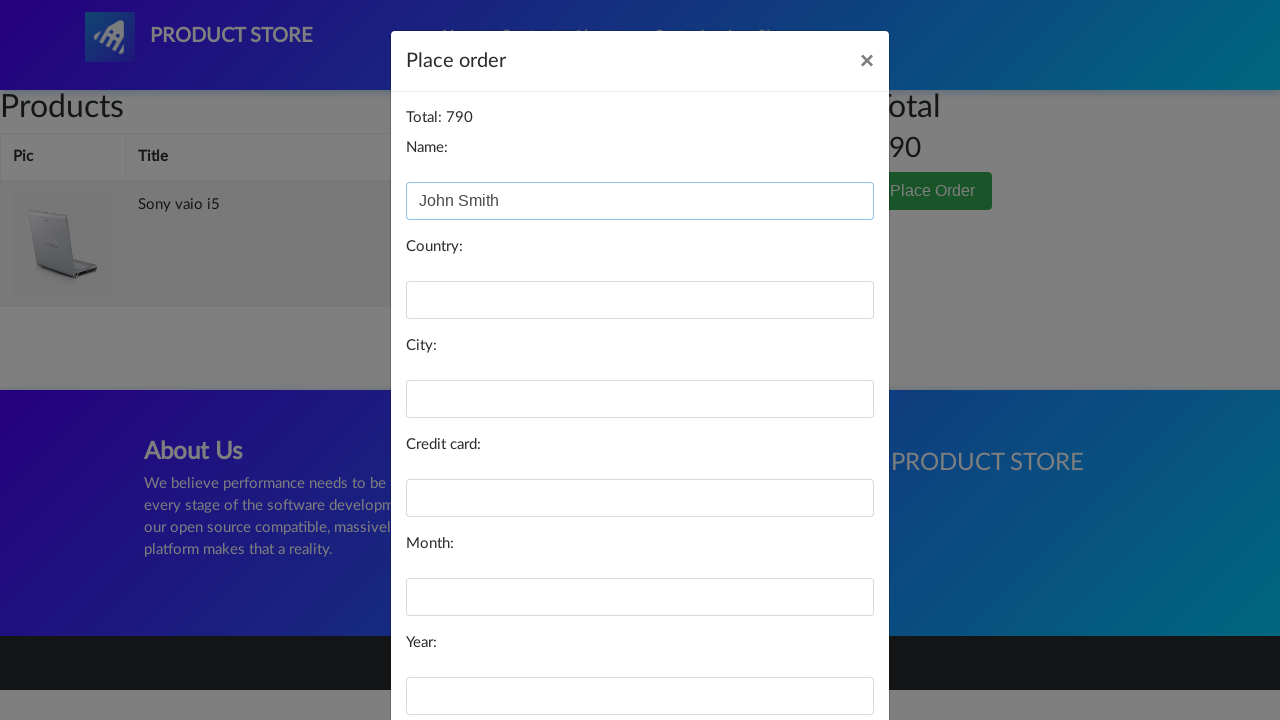

Filled country field with 'United States' on #country
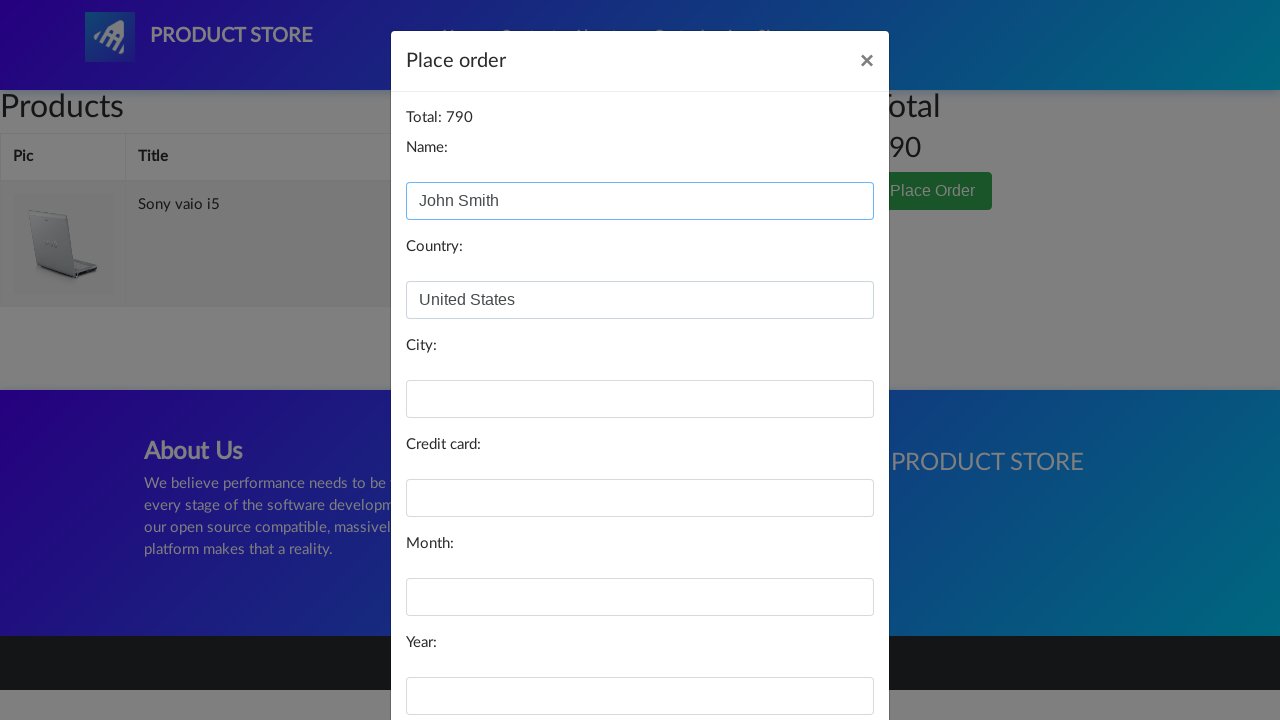

Filled city field with 'New York' on #city
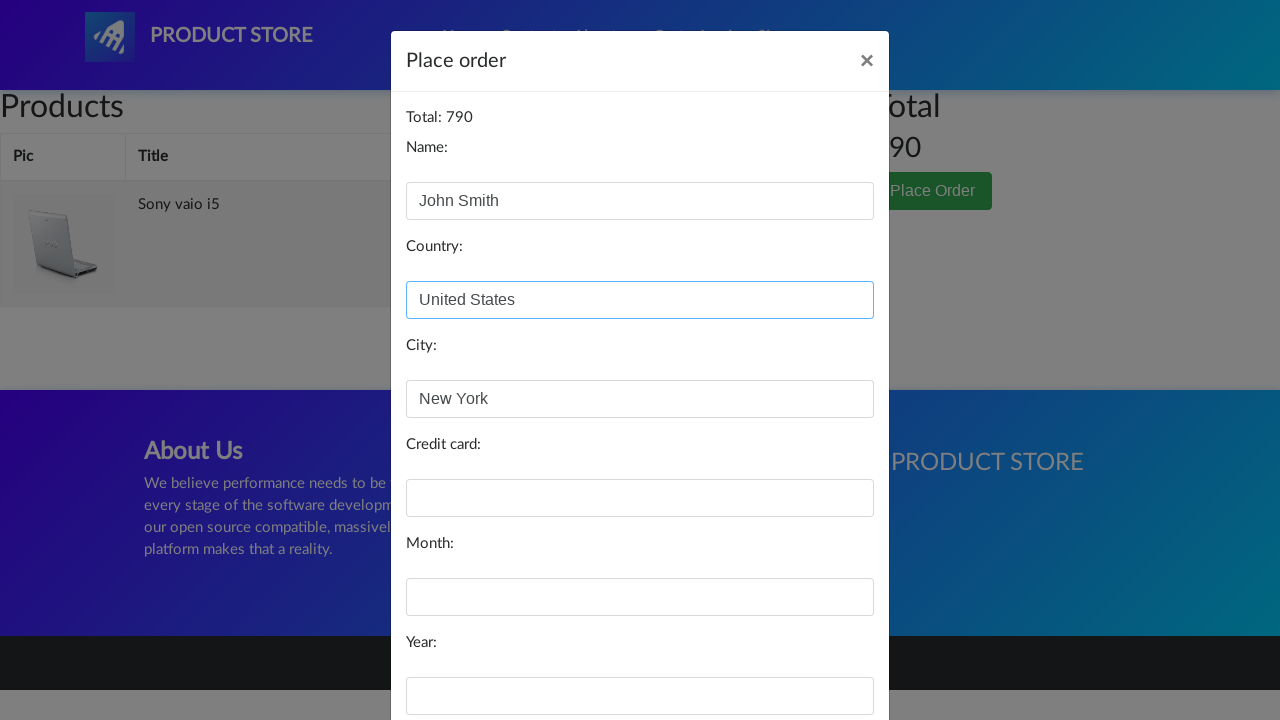

Filled card field with generated credit card number on #card
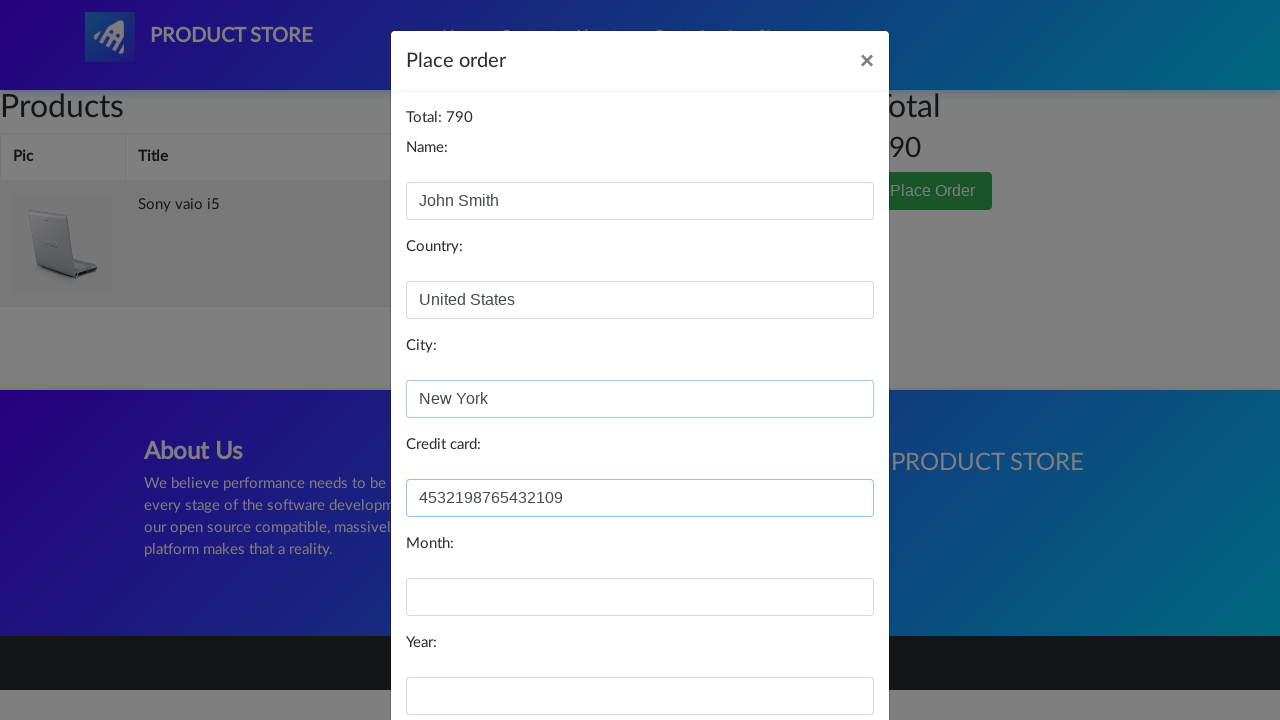

Filled month field with 'December' on #month
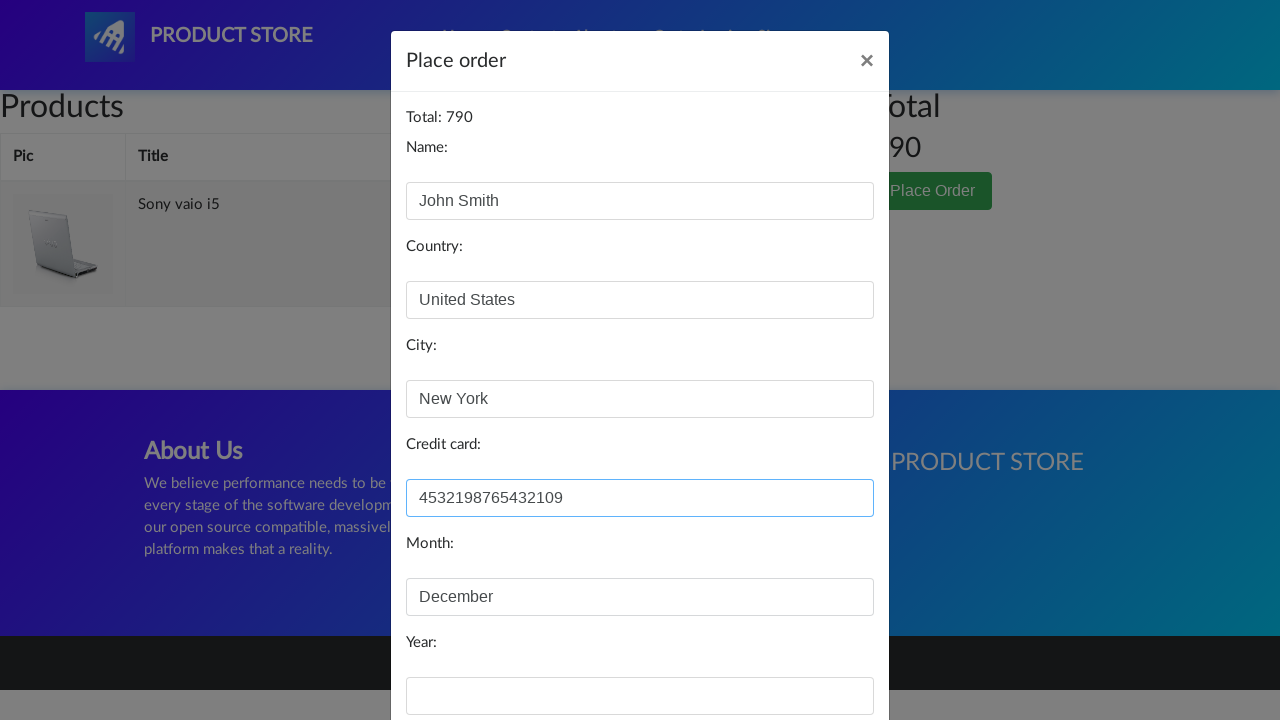

Filled year field with '2024' on #year
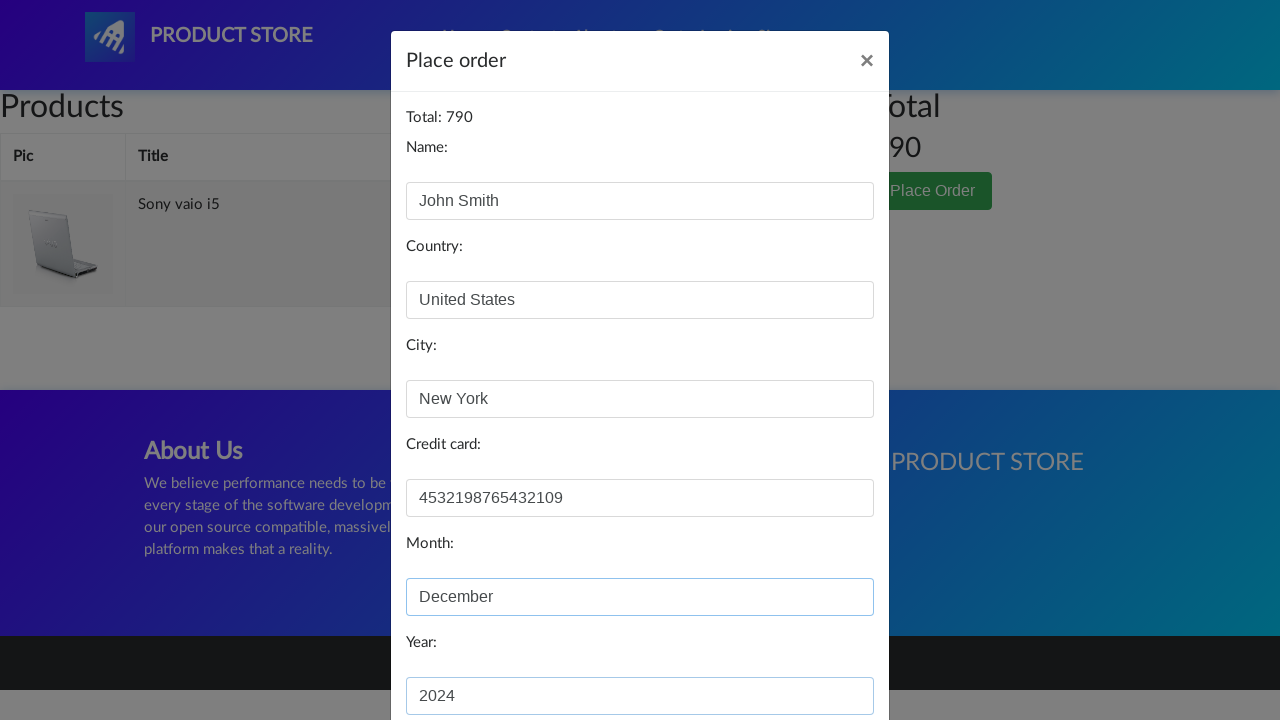

Clicked Purchase button to complete order at (823, 655) on button[onclick='purchaseOrder()']
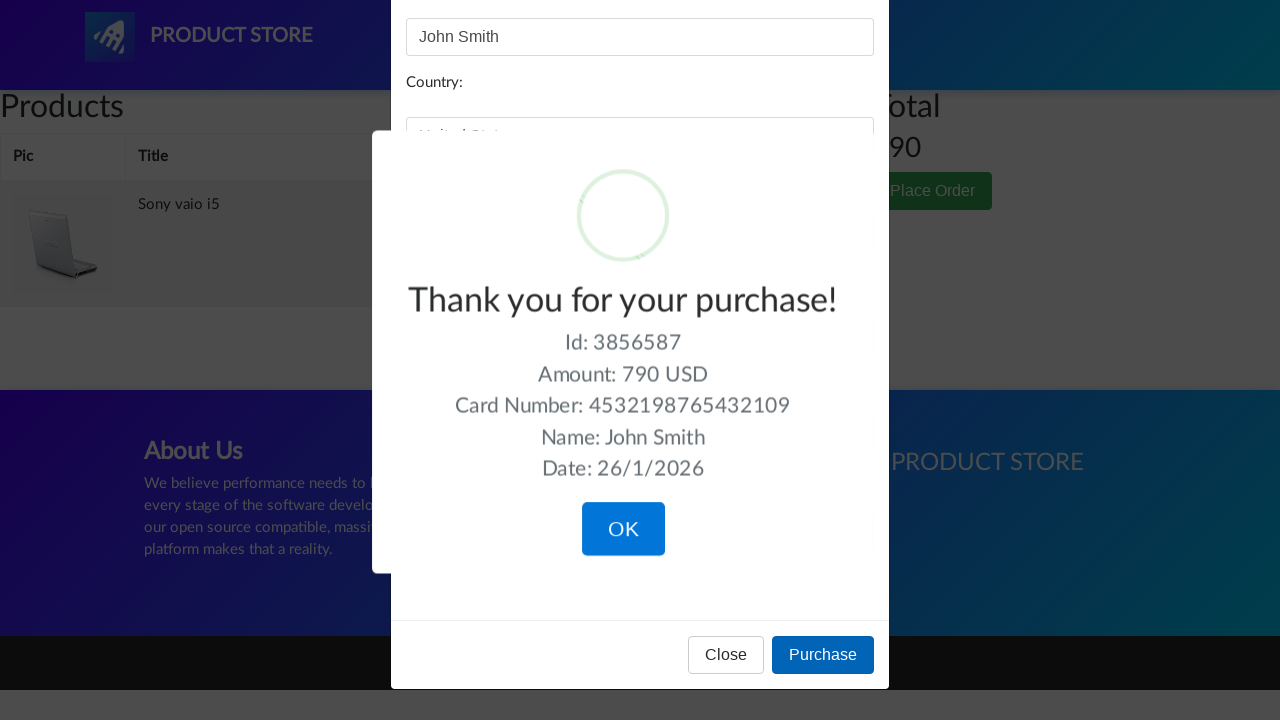

Waited for purchase confirmation
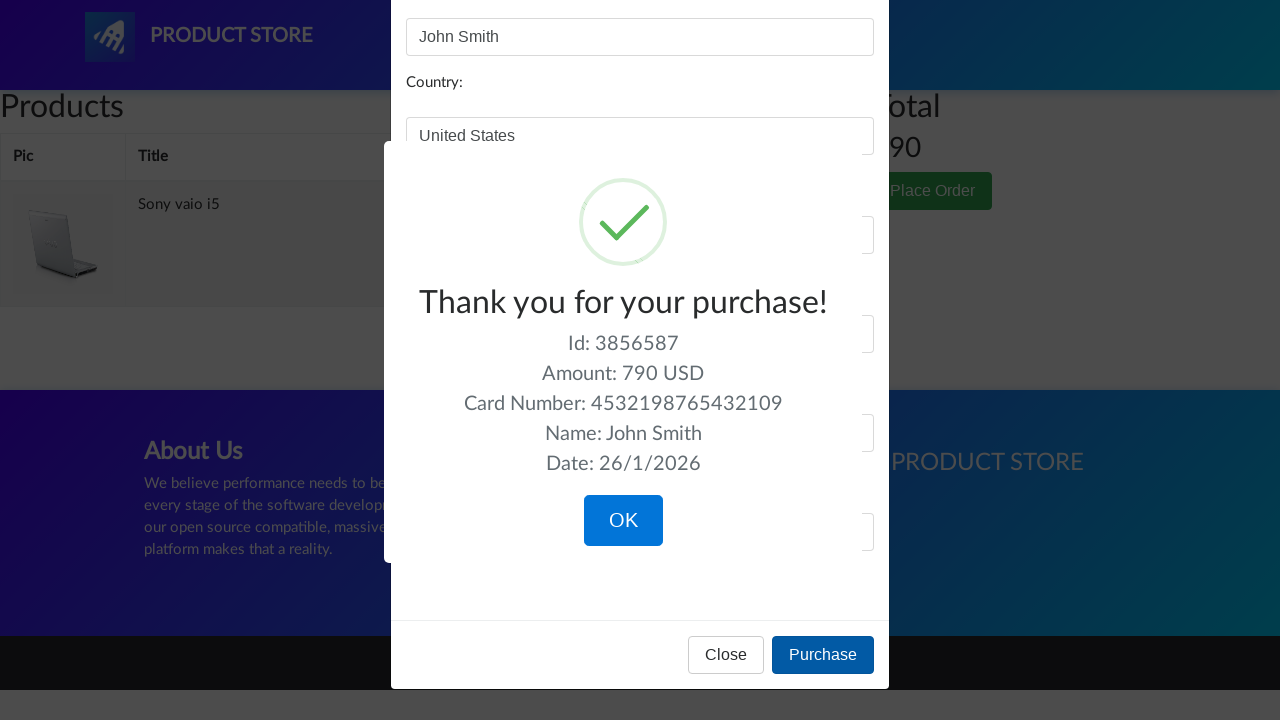

Clicked OK button to confirm purchase completion at (623, 521) on xpath=//button[normalize-space()='OK']
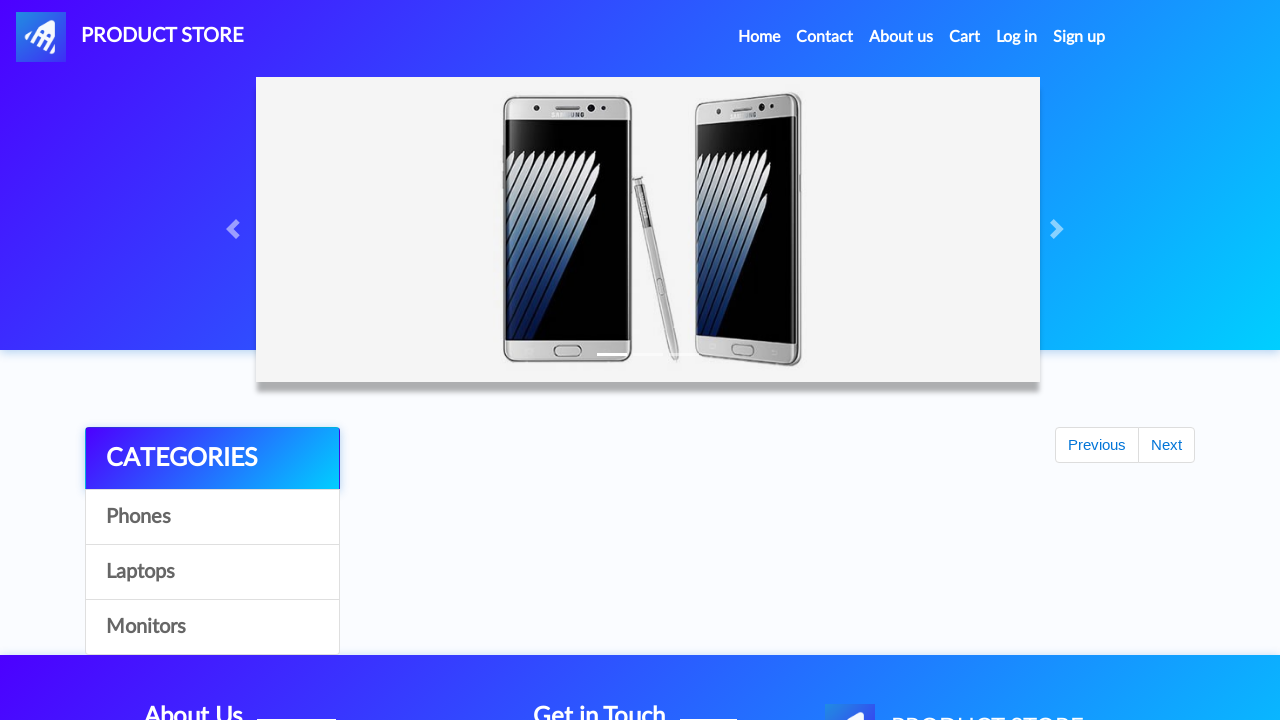

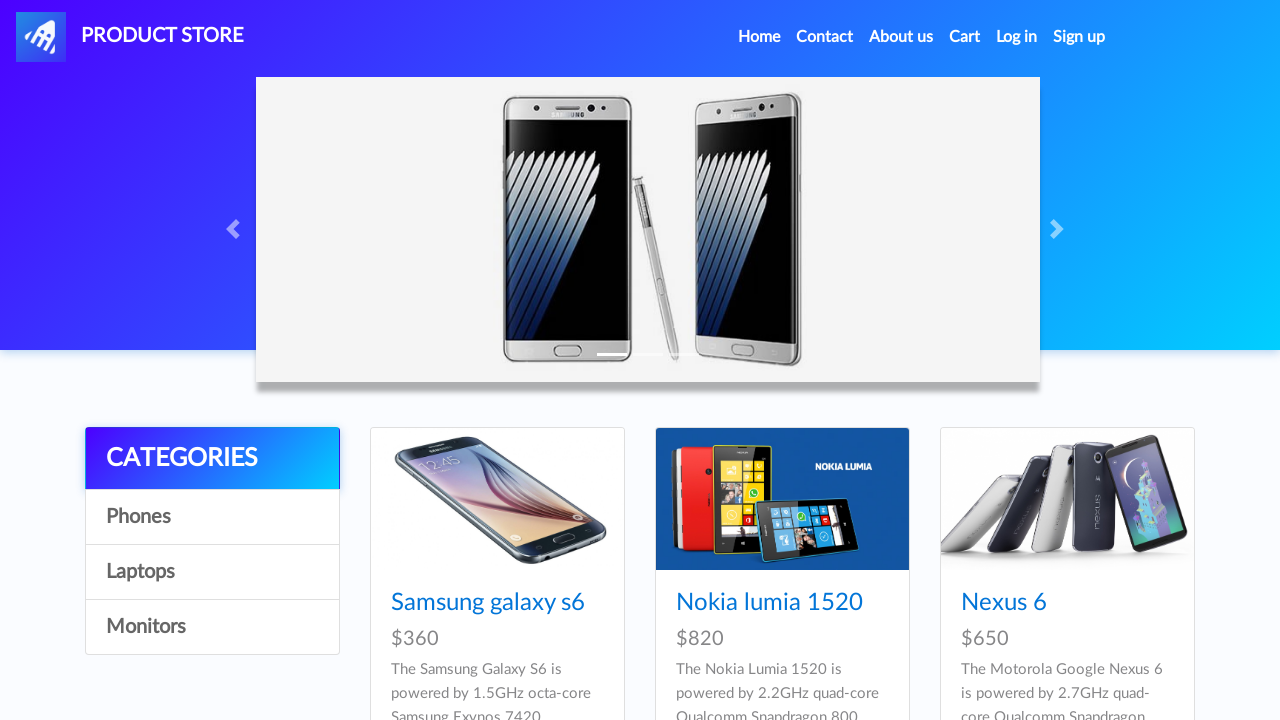